Tests mouse hover functionality by hovering over four different images and verifying the text that appears for each image

Starting URL: https://bonigarcia.dev/selenium-webdriver-java/mouse-over.html

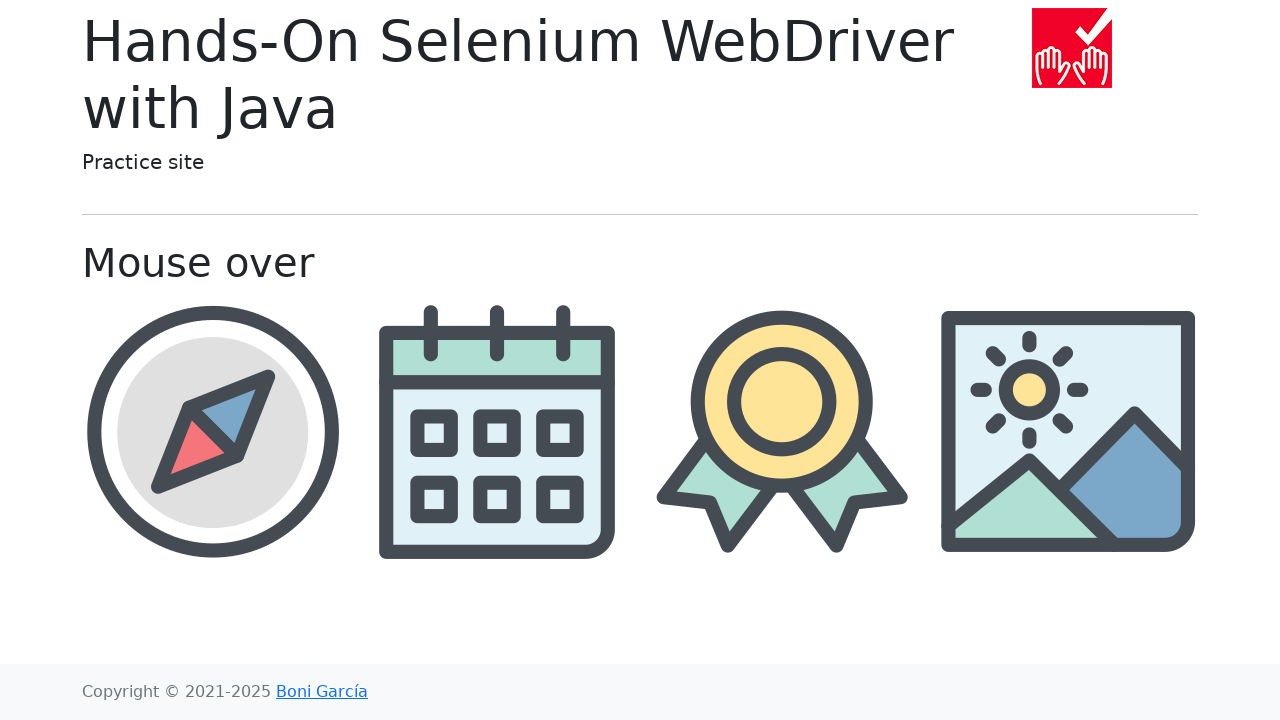

Navigated to mouse-over test page
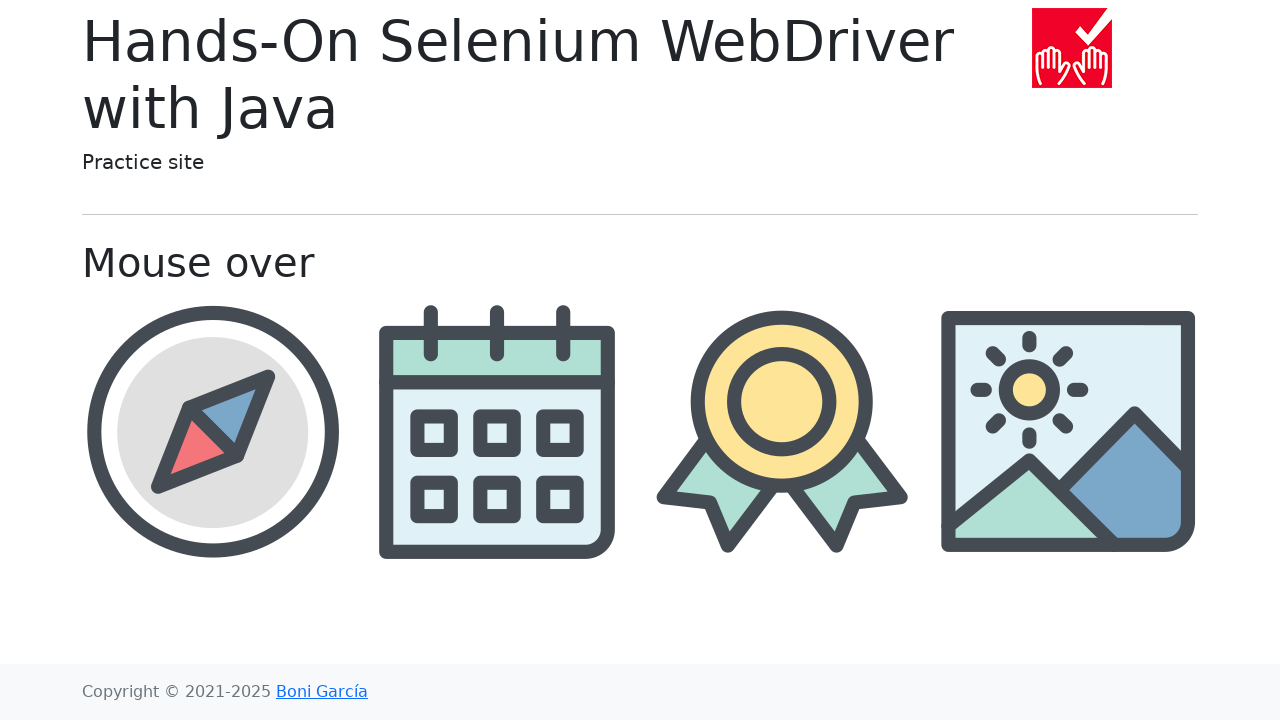

Located all image containers
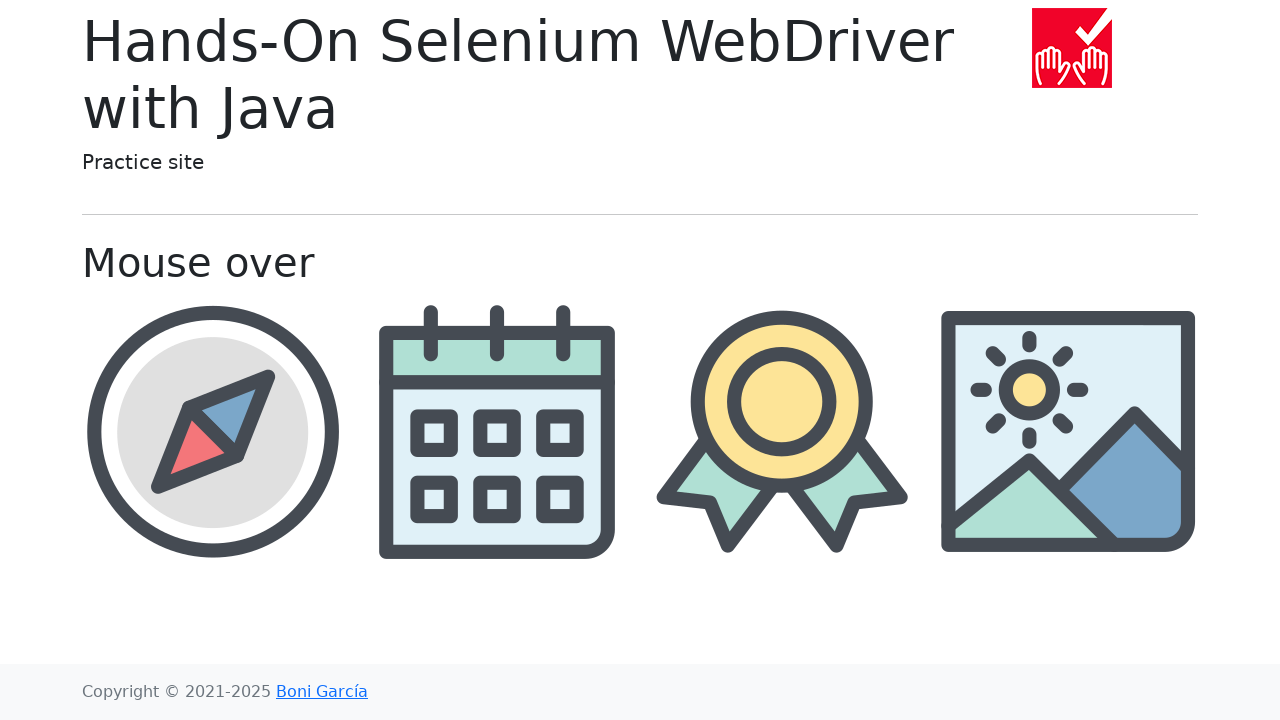

Located all text elements for hover verification
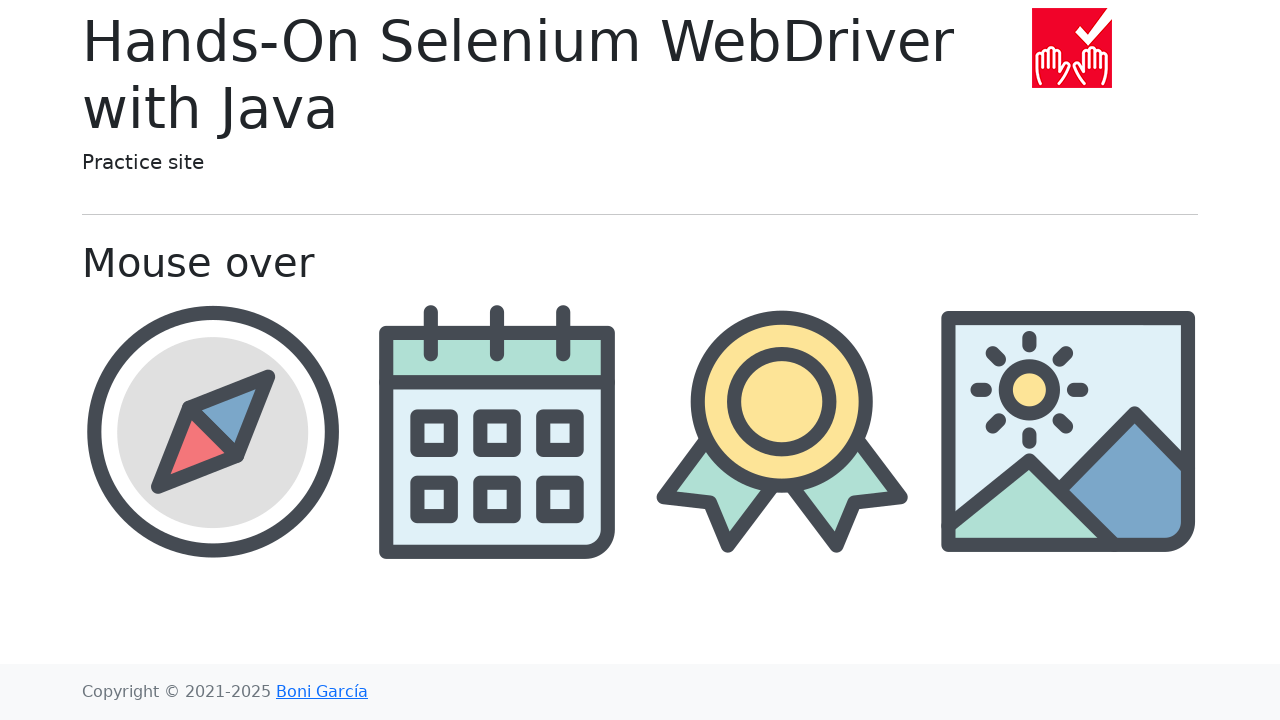

Hovered over image 1 at (212, 431) on div.figure.text-center.col-3.py-2 >> nth=0
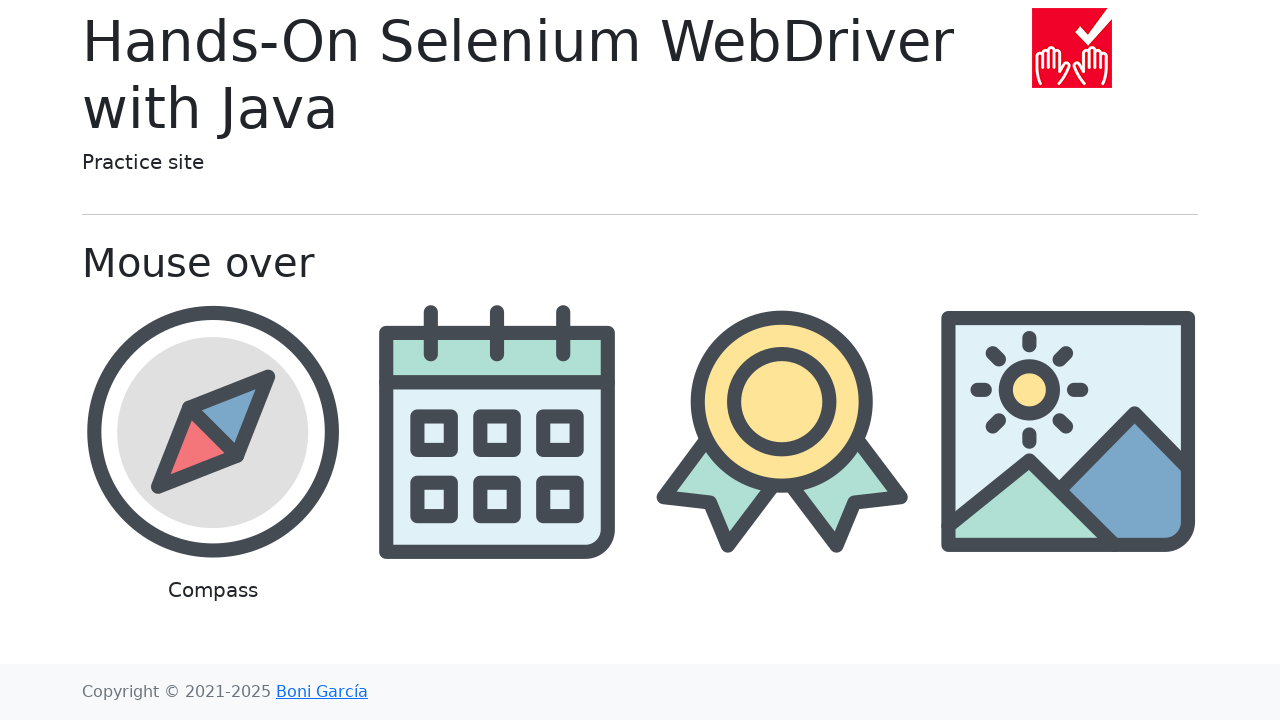

Waited 500ms for hover effect to display on image 1
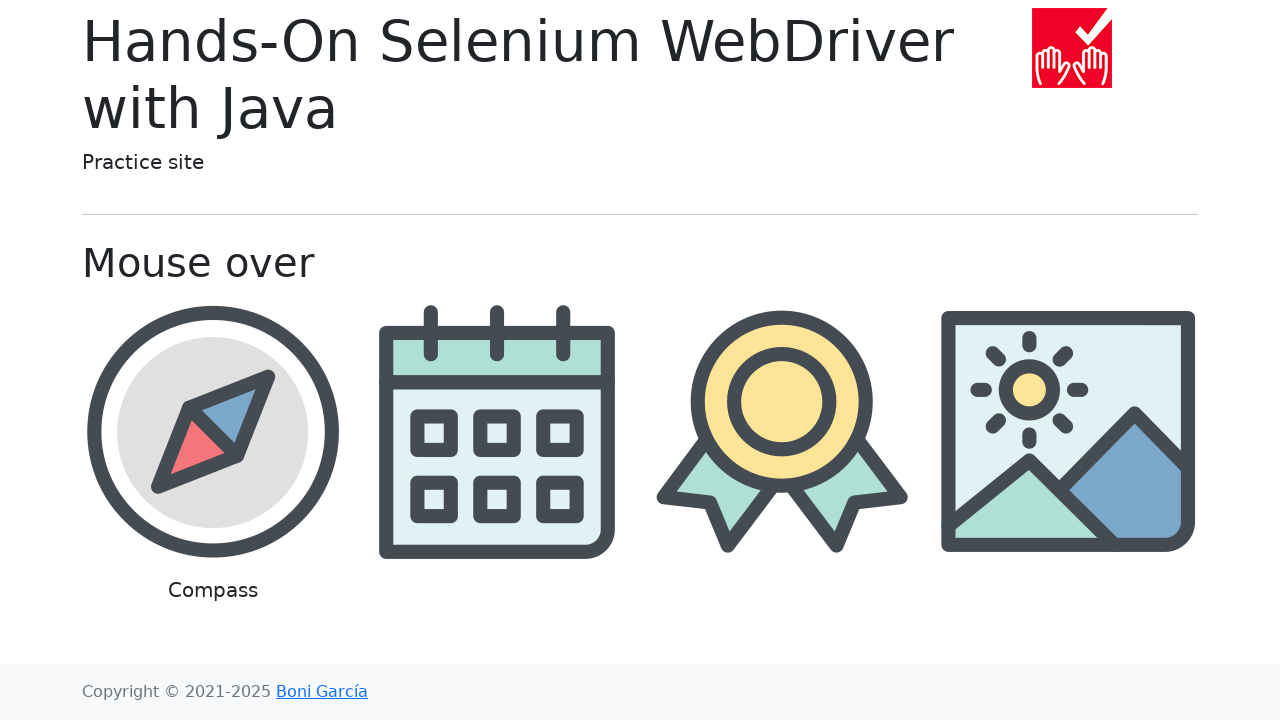

Retrieved text 'Compass' from image 1
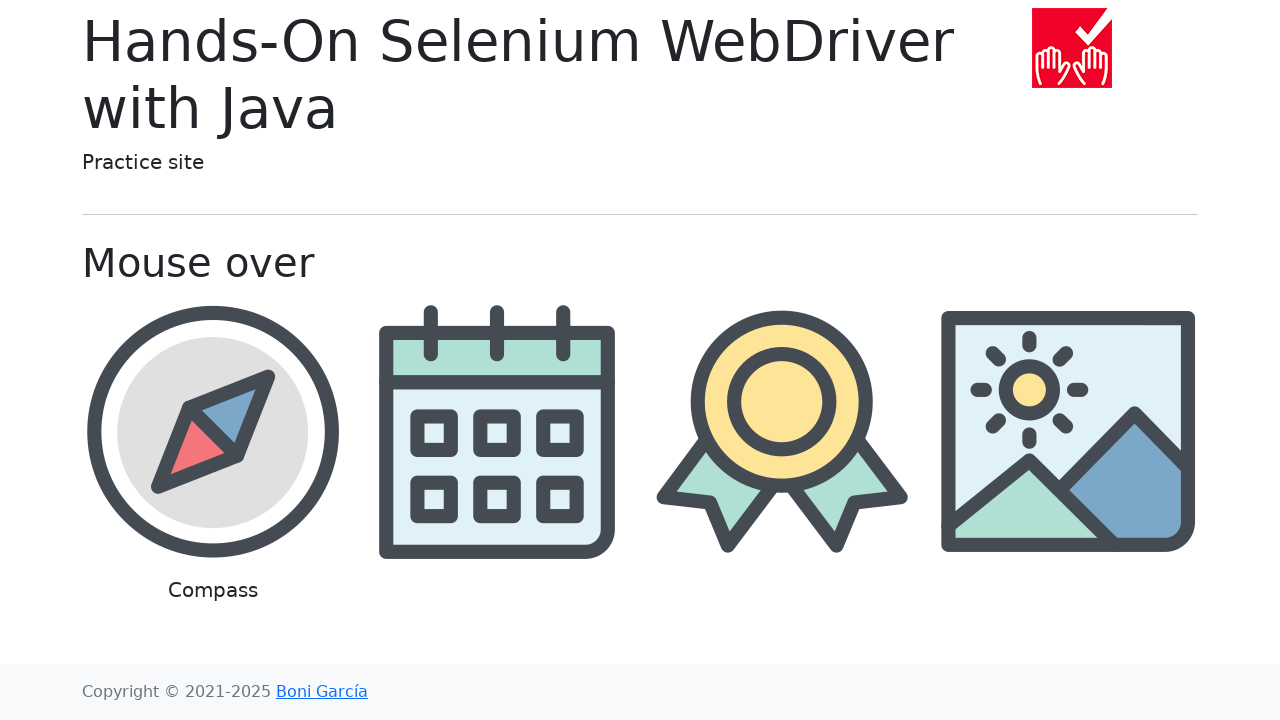

Verified that image 1 displays expected text 'Compass'
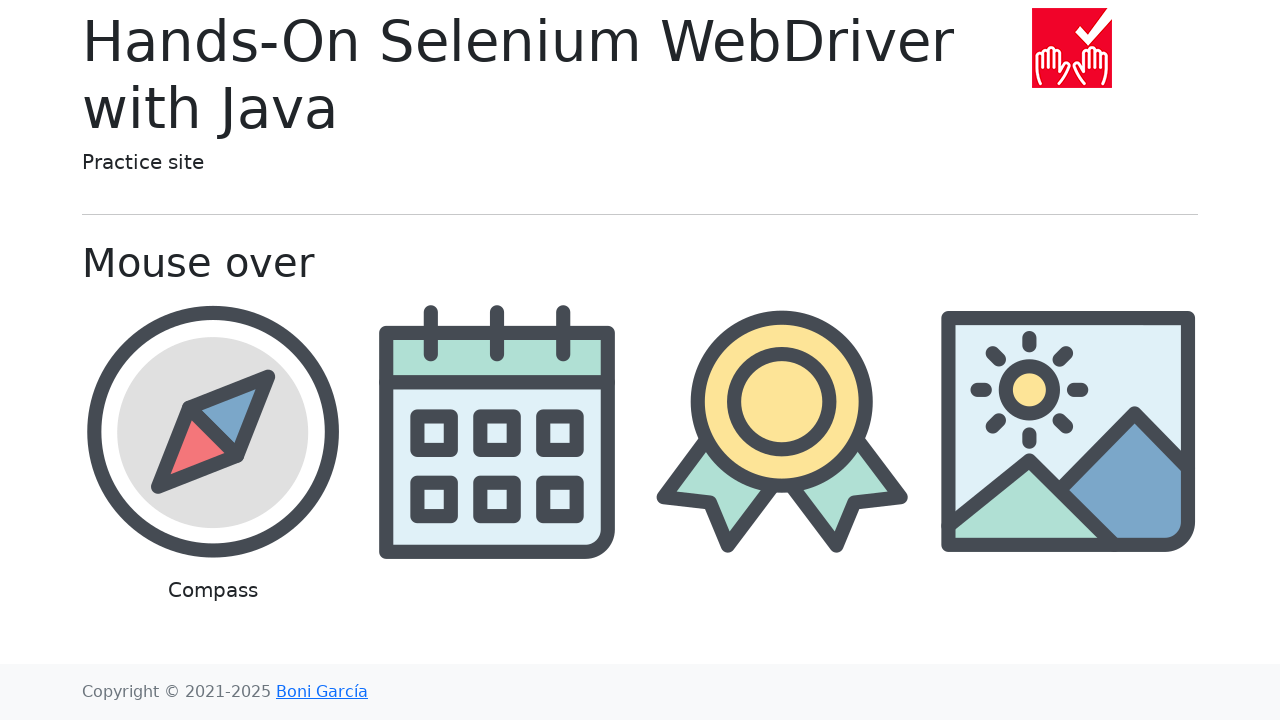

Hovered over image 2 at (498, 470) on div.figure.text-center.col-3.py-2 >> nth=1
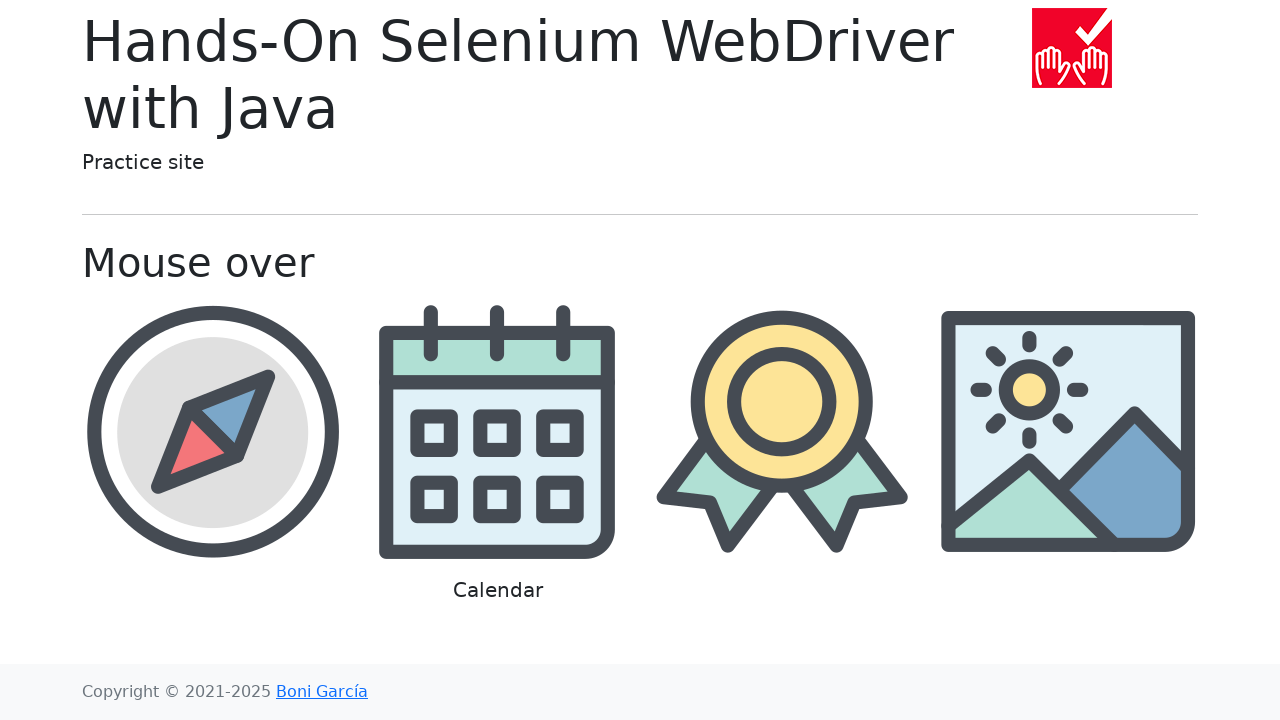

Waited 500ms for hover effect to display on image 2
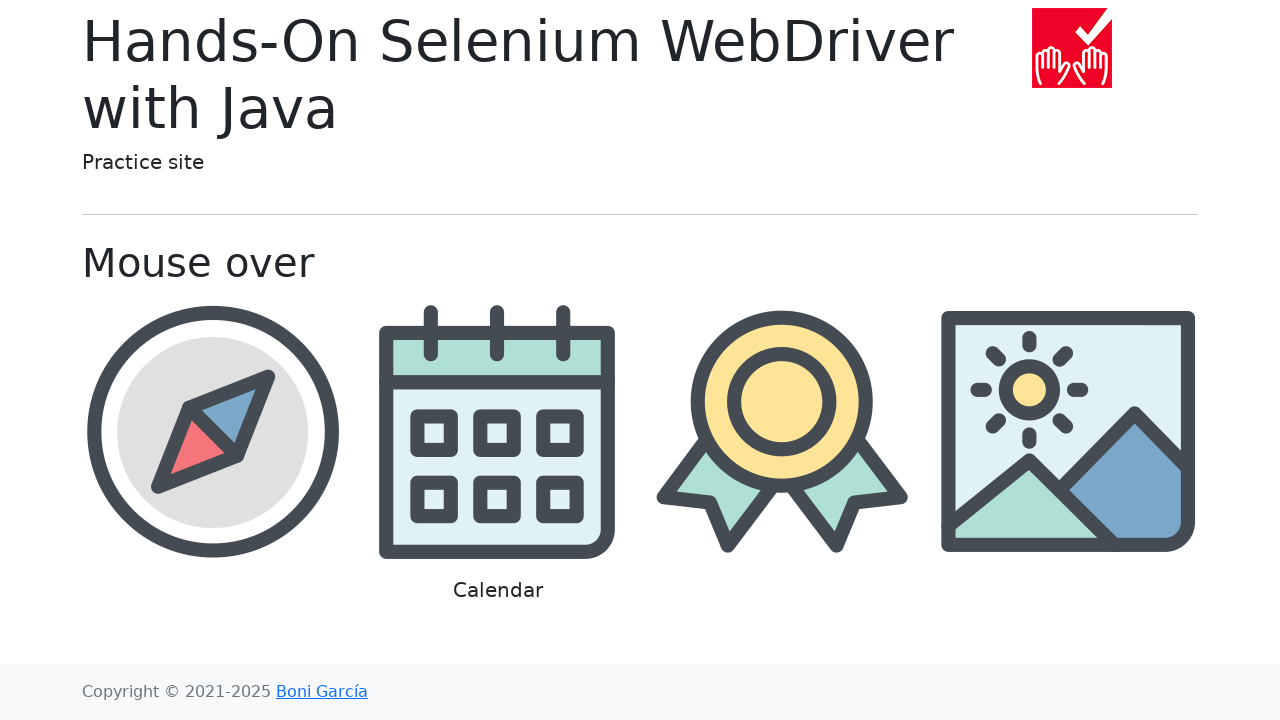

Retrieved text 'Calendar' from image 2
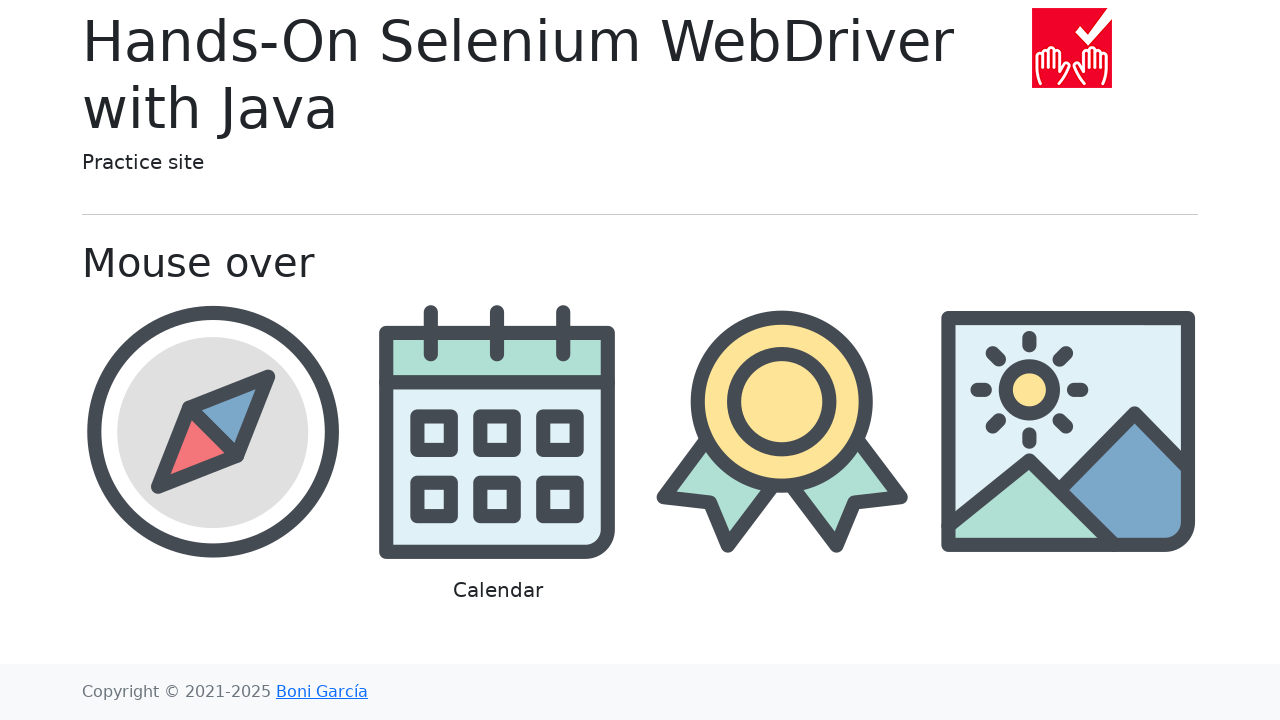

Verified that image 2 displays expected text 'Calendar'
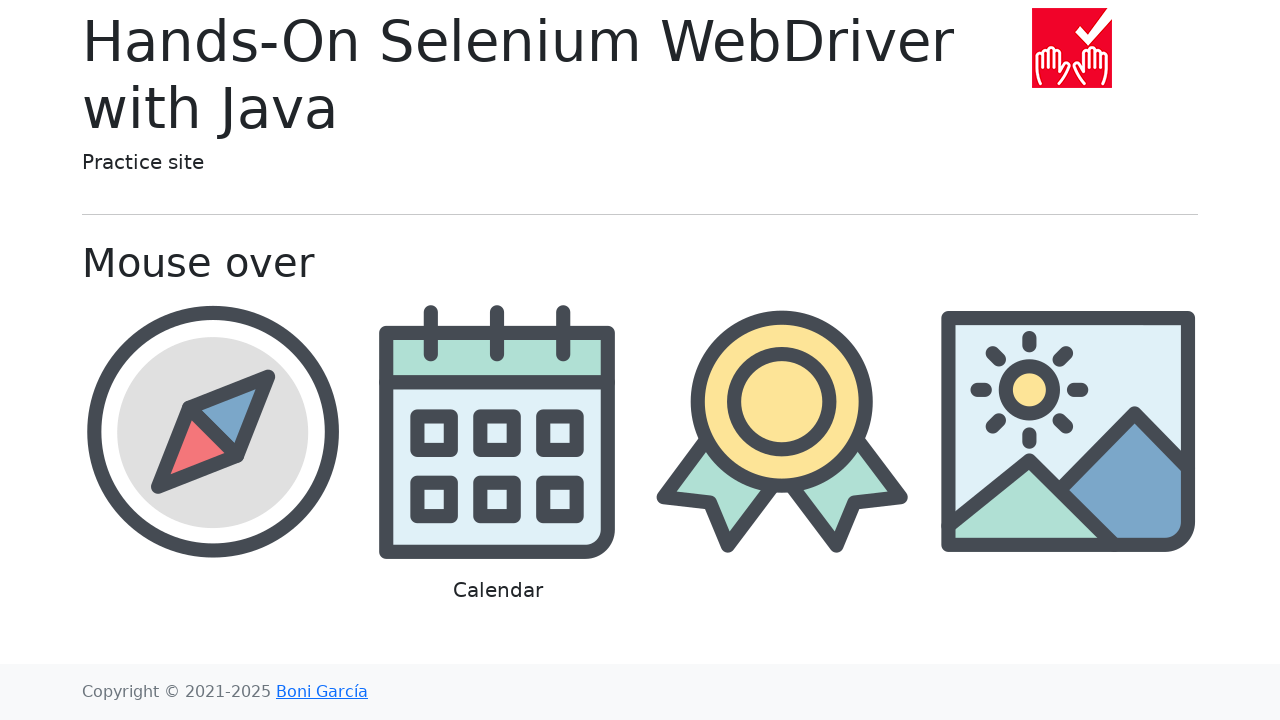

Hovered over image 3 at (782, 470) on div.figure.text-center.col-3.py-2 >> nth=2
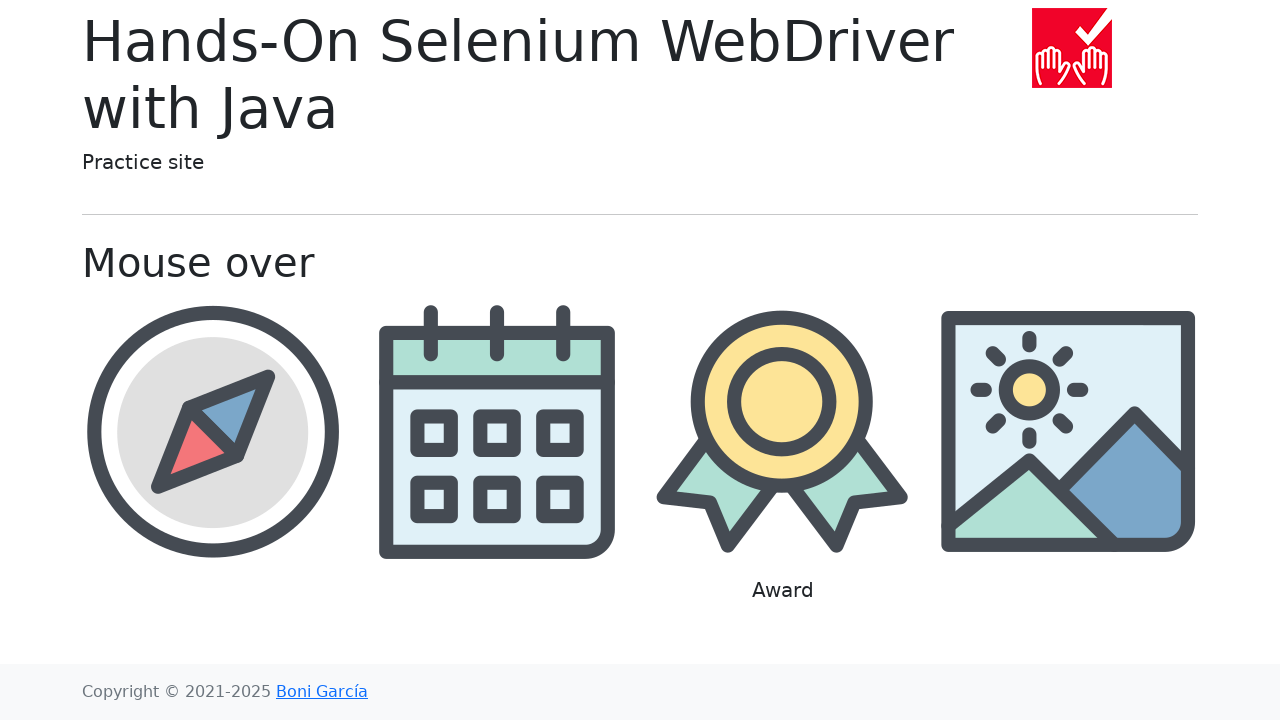

Waited 500ms for hover effect to display on image 3
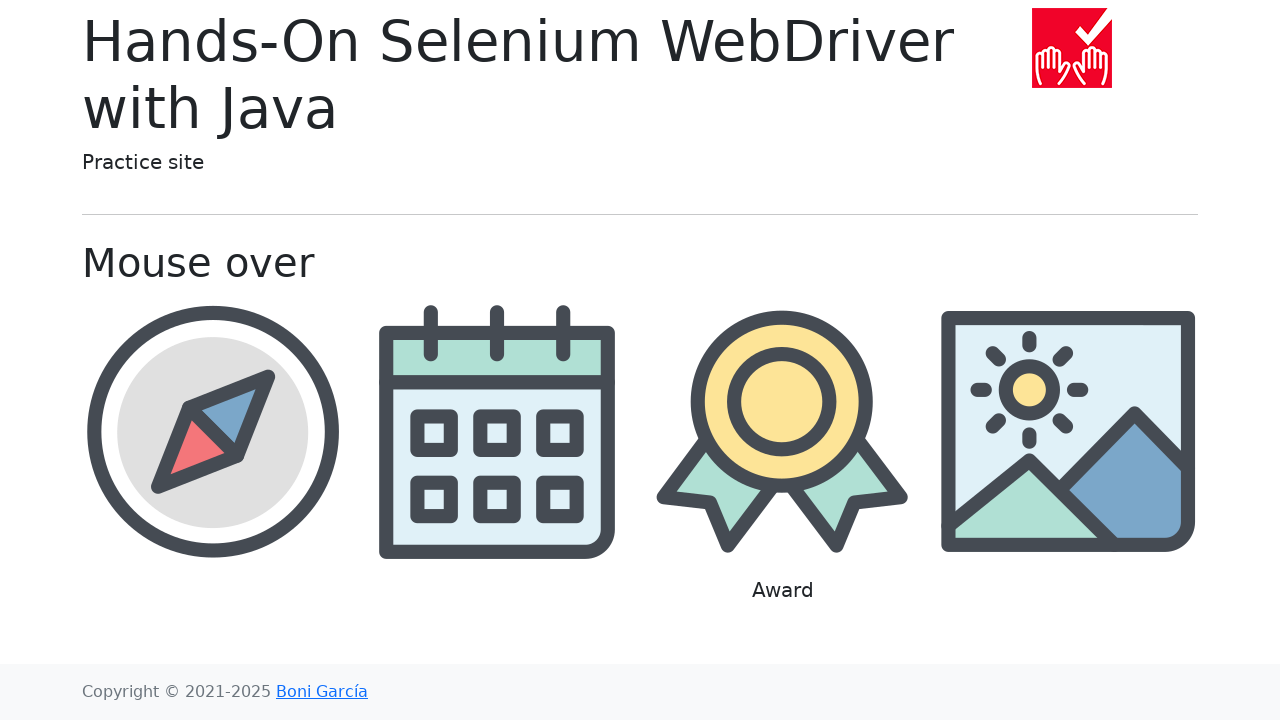

Retrieved text 'Award' from image 3
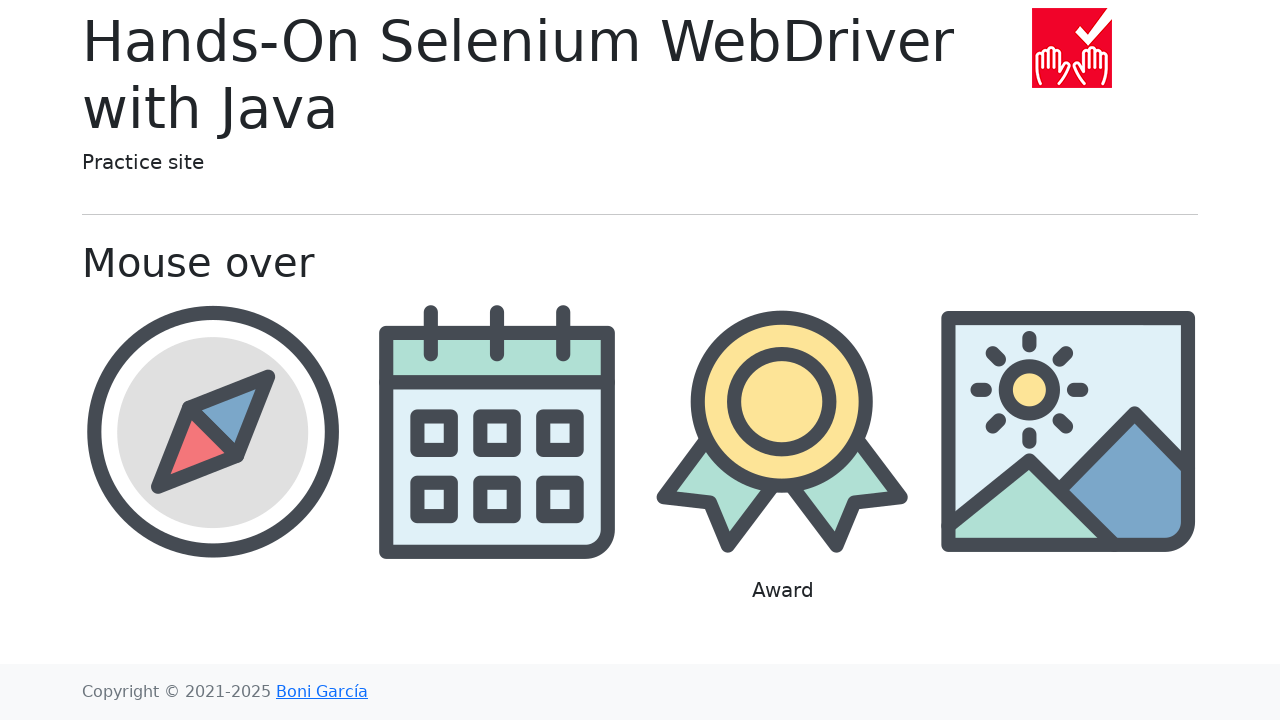

Verified that image 3 displays expected text 'Award'
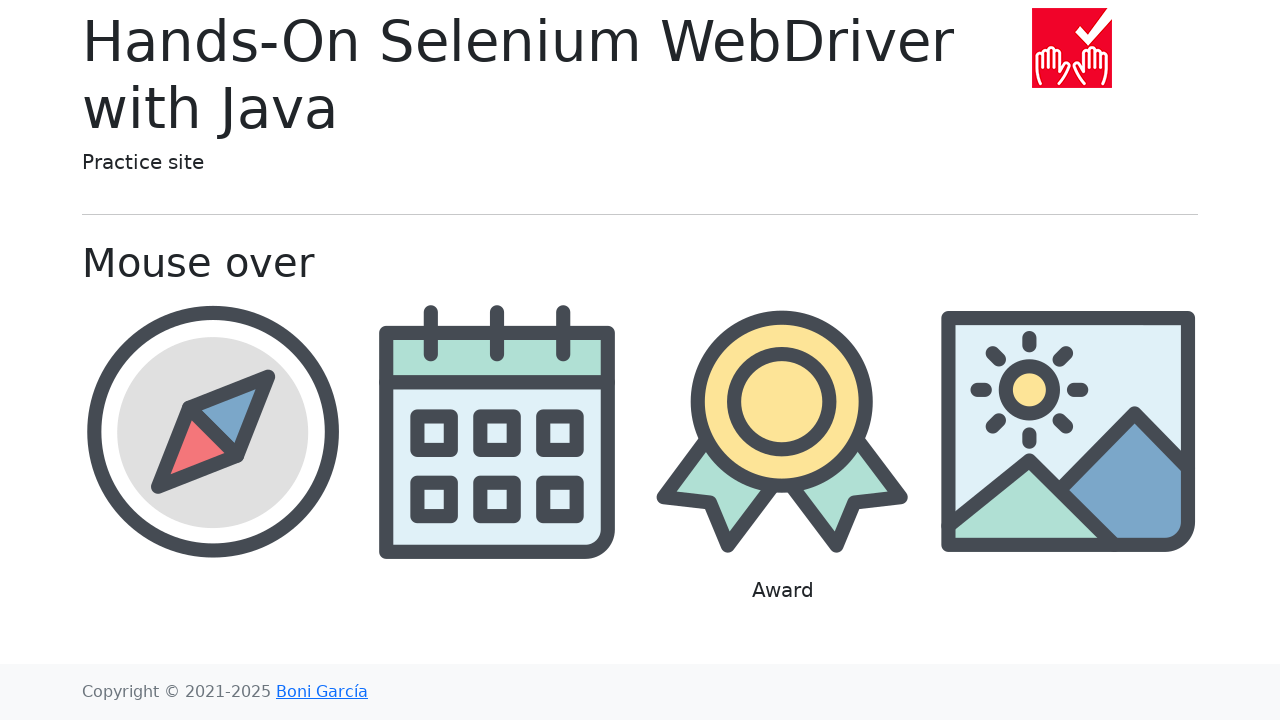

Hovered over image 4 at (1068, 470) on div.figure.text-center.col-3.py-2 >> nth=3
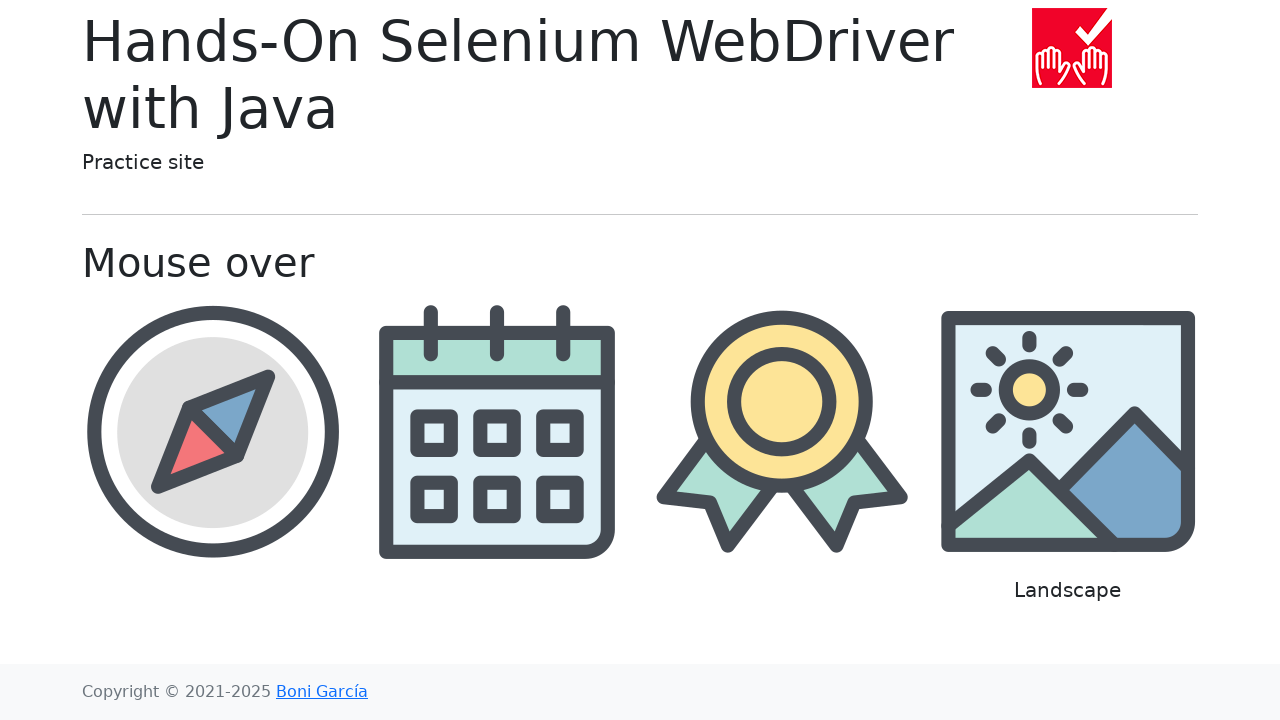

Waited 500ms for hover effect to display on image 4
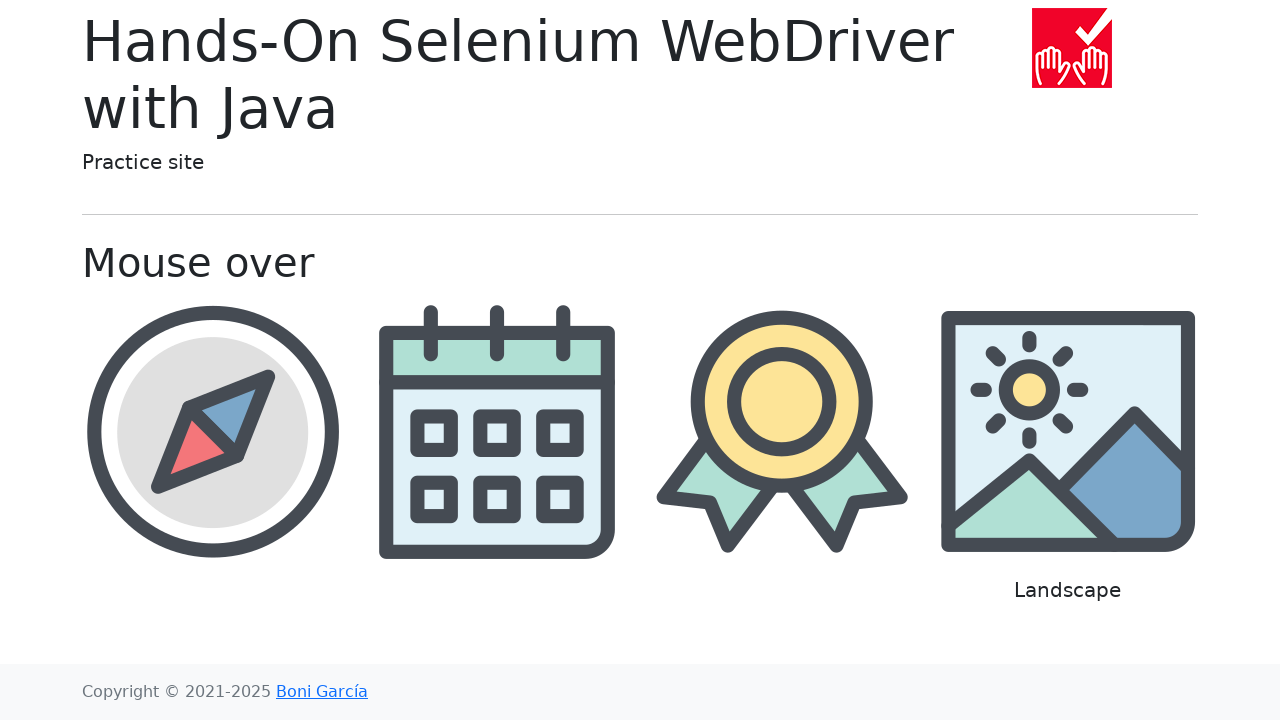

Retrieved text 'Landscape' from image 4
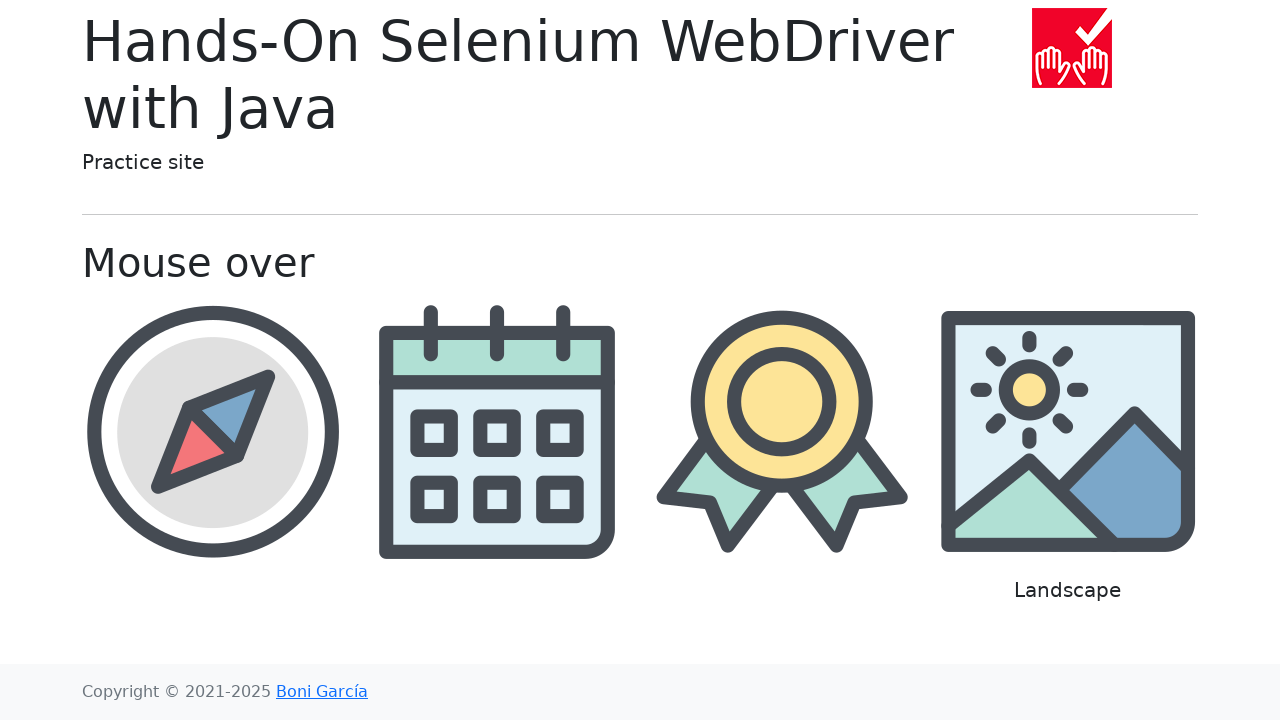

Verified that image 4 displays expected text 'Landscape'
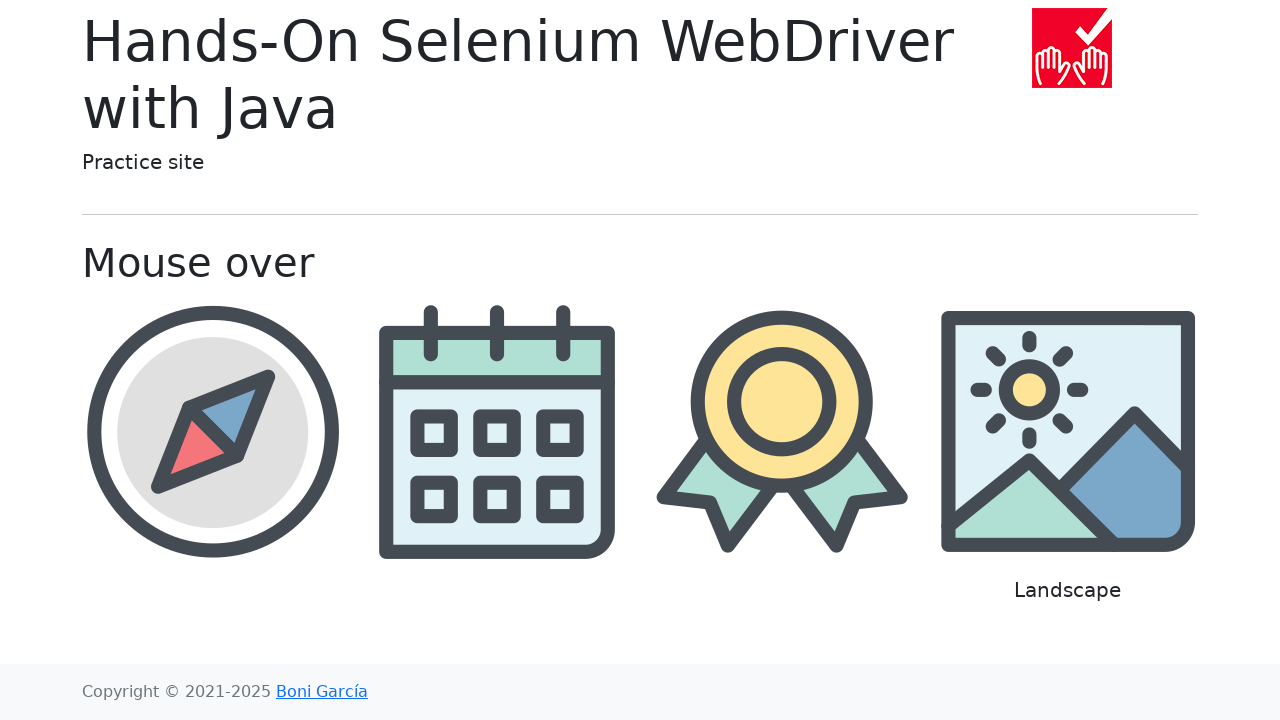

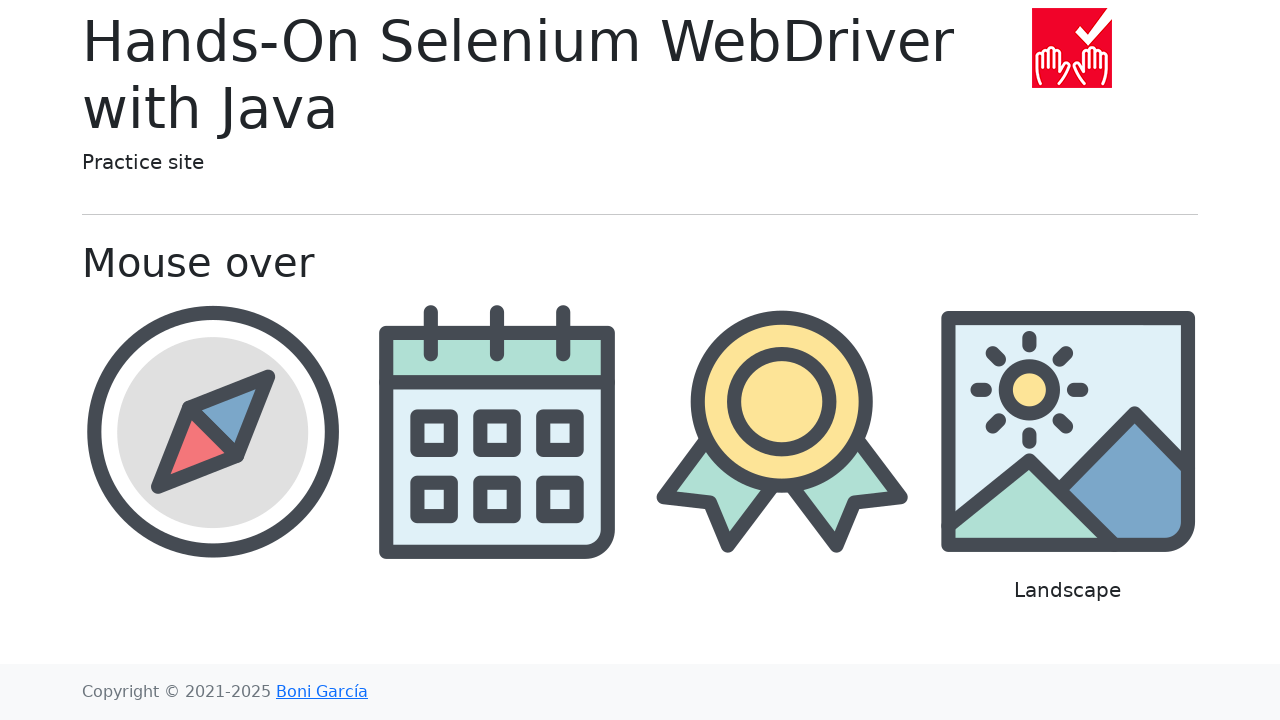